Tests page load performance by navigating to Forms category

Starting URL: https://demoqa.com

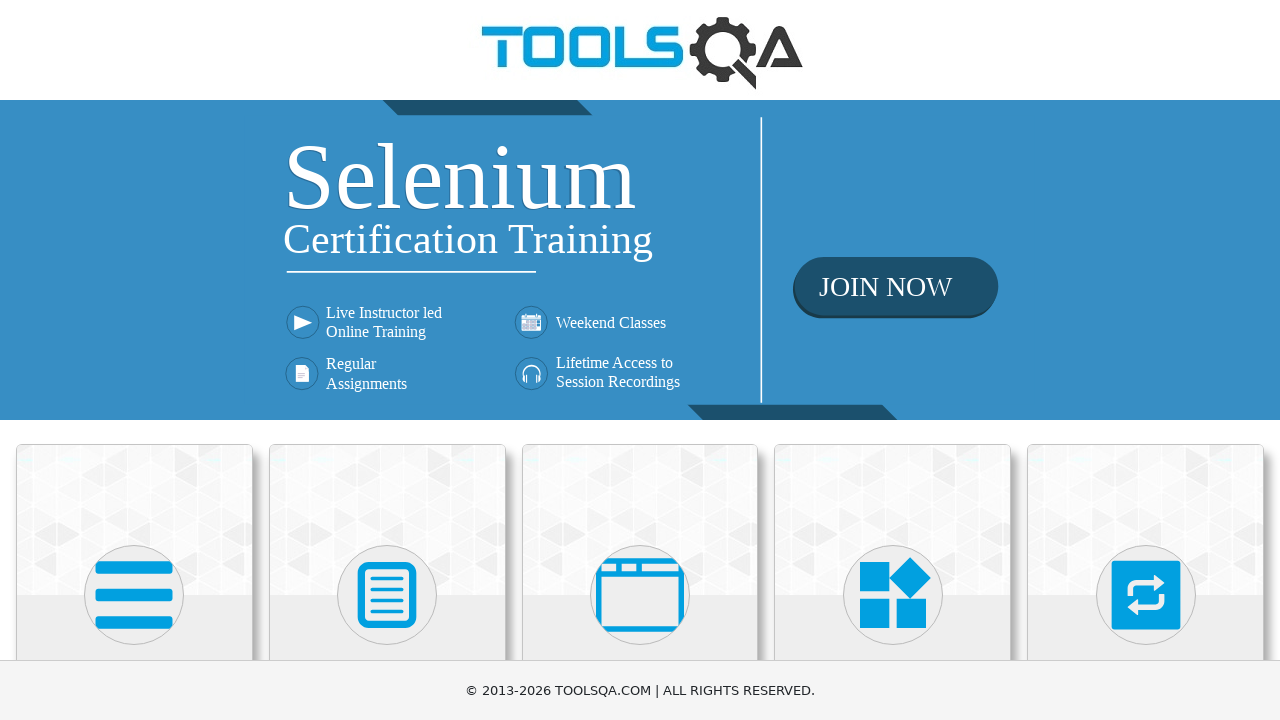

Clicked Forms category link at (387, 360) on text=Forms
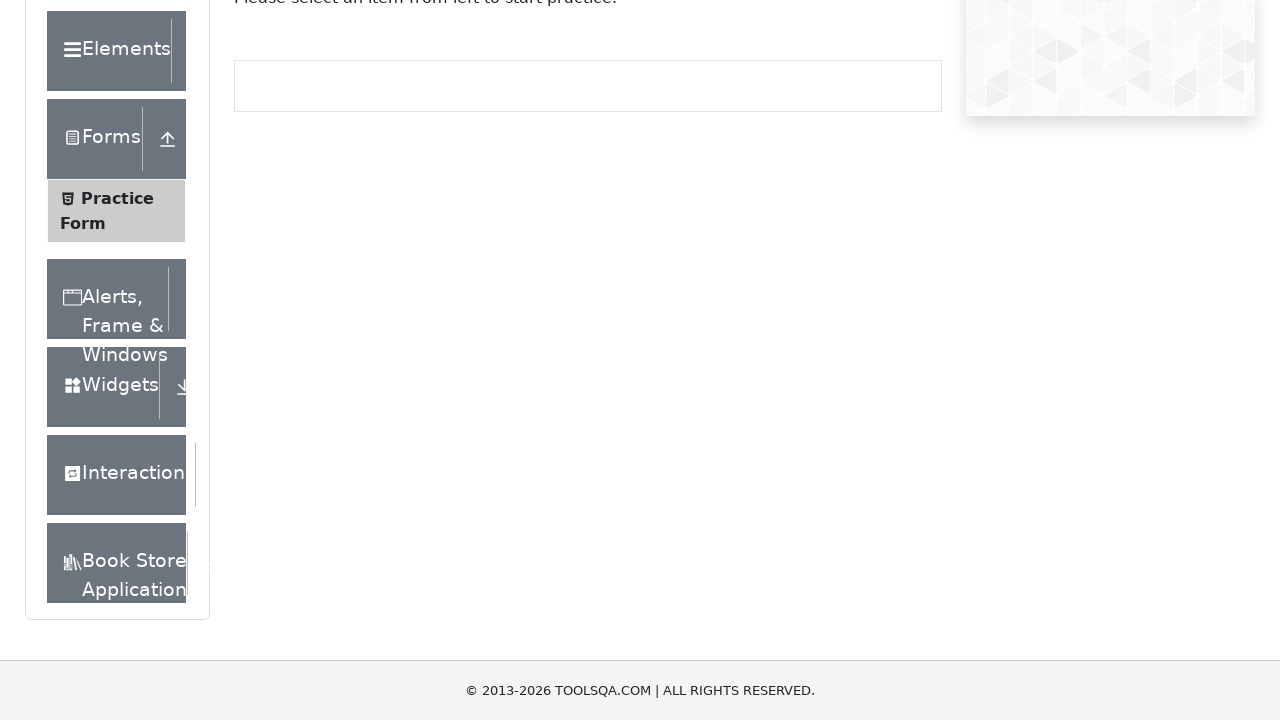

Forms page loaded within acceptable time (networkidle state reached)
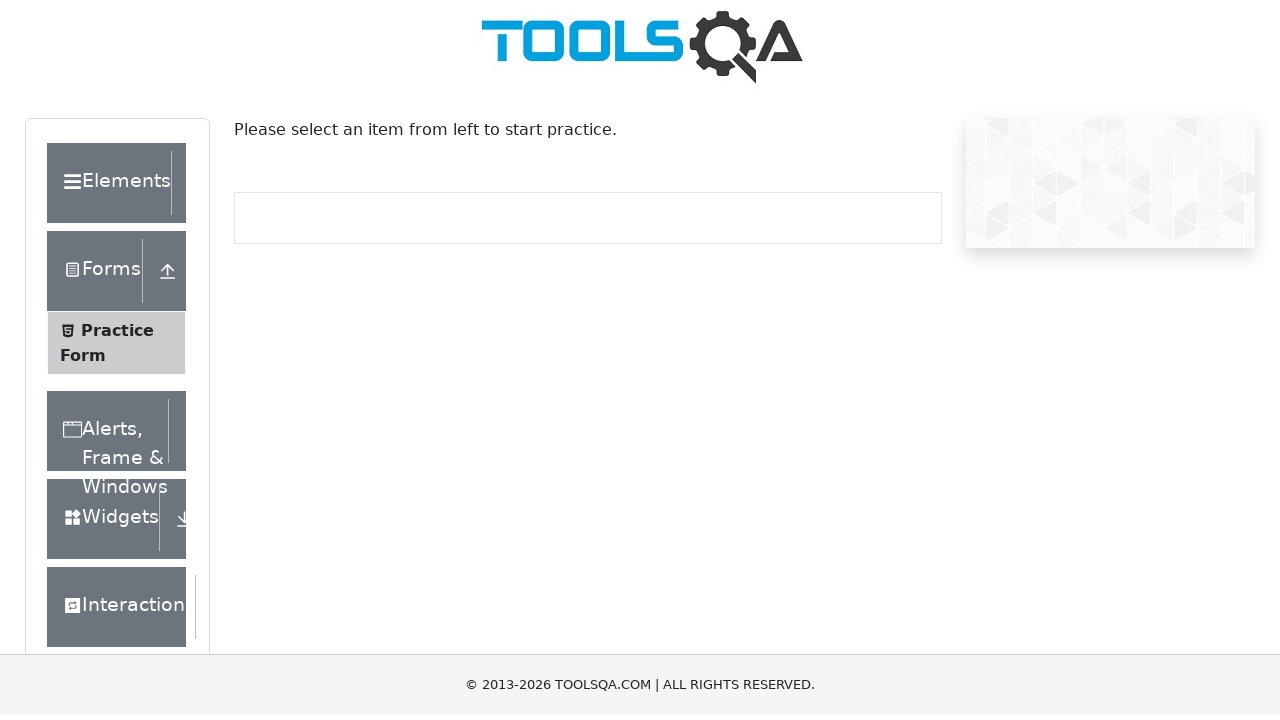

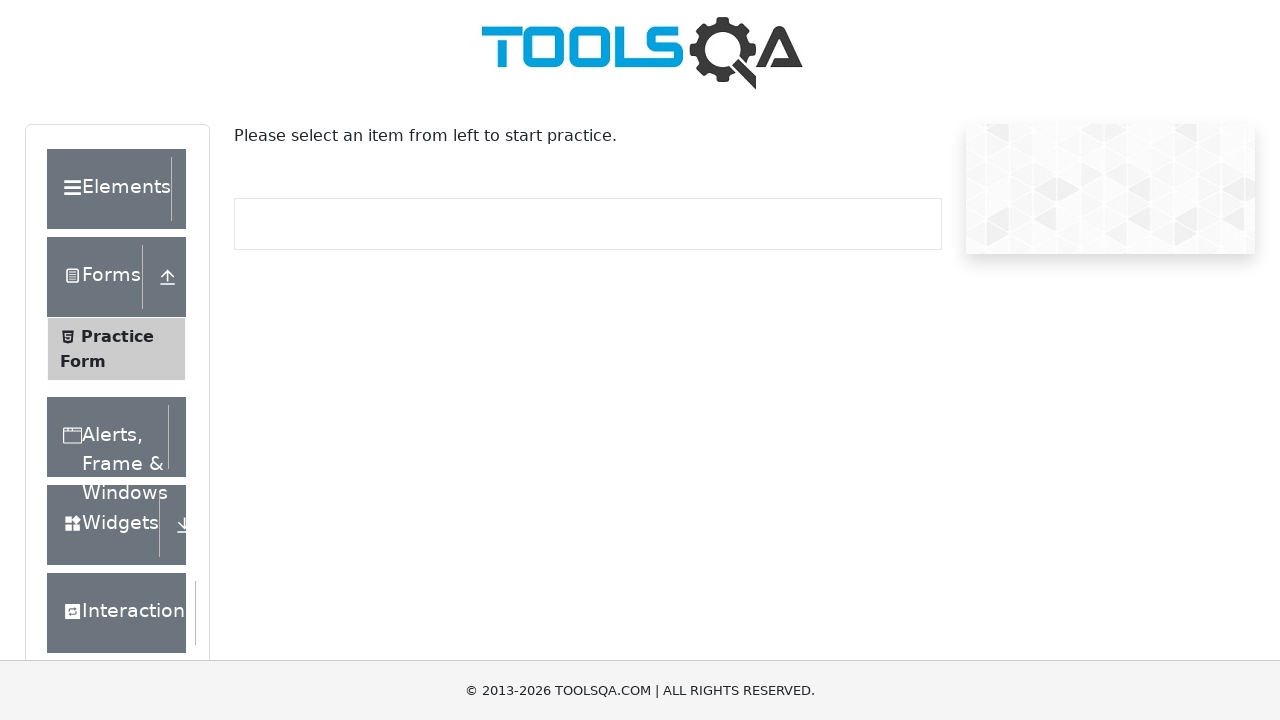